Tests typing text into an input field and verifies the entered text is correctly displayed. Uses backspace-based clearing before typing.

Starting URL: https://testkru.com/Elements/TextFields

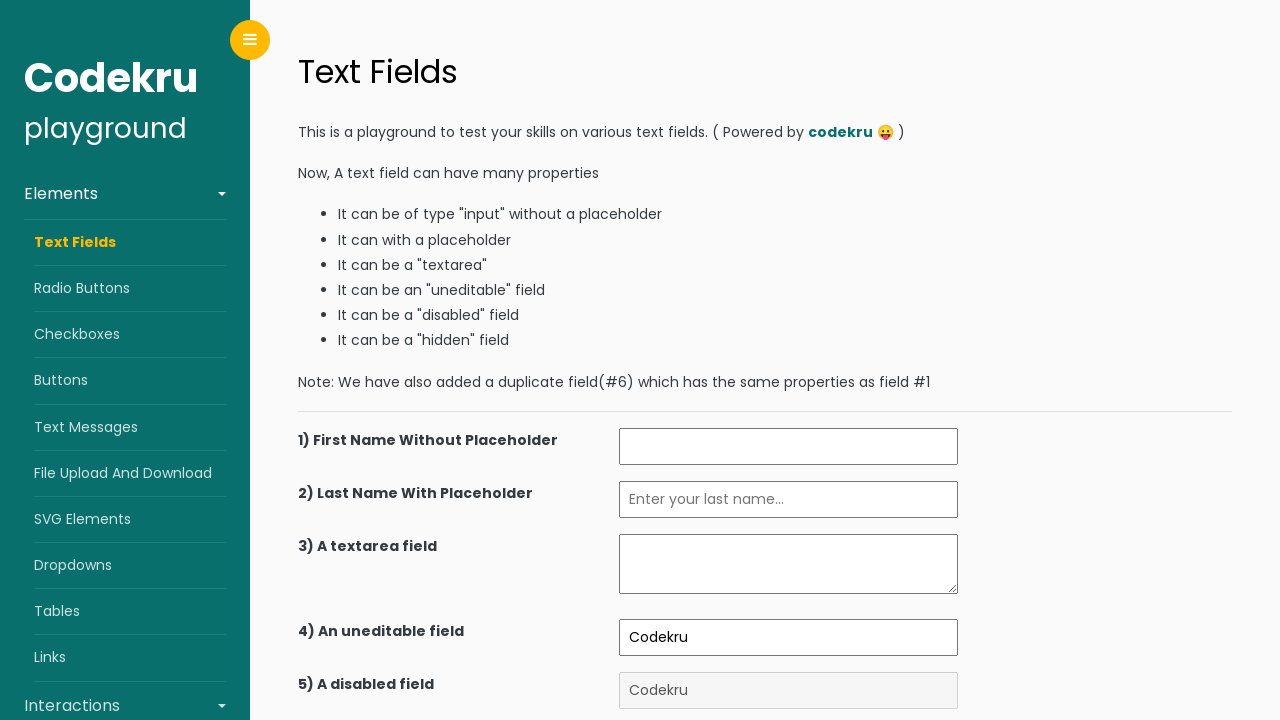

Waited for 7th input field to be available
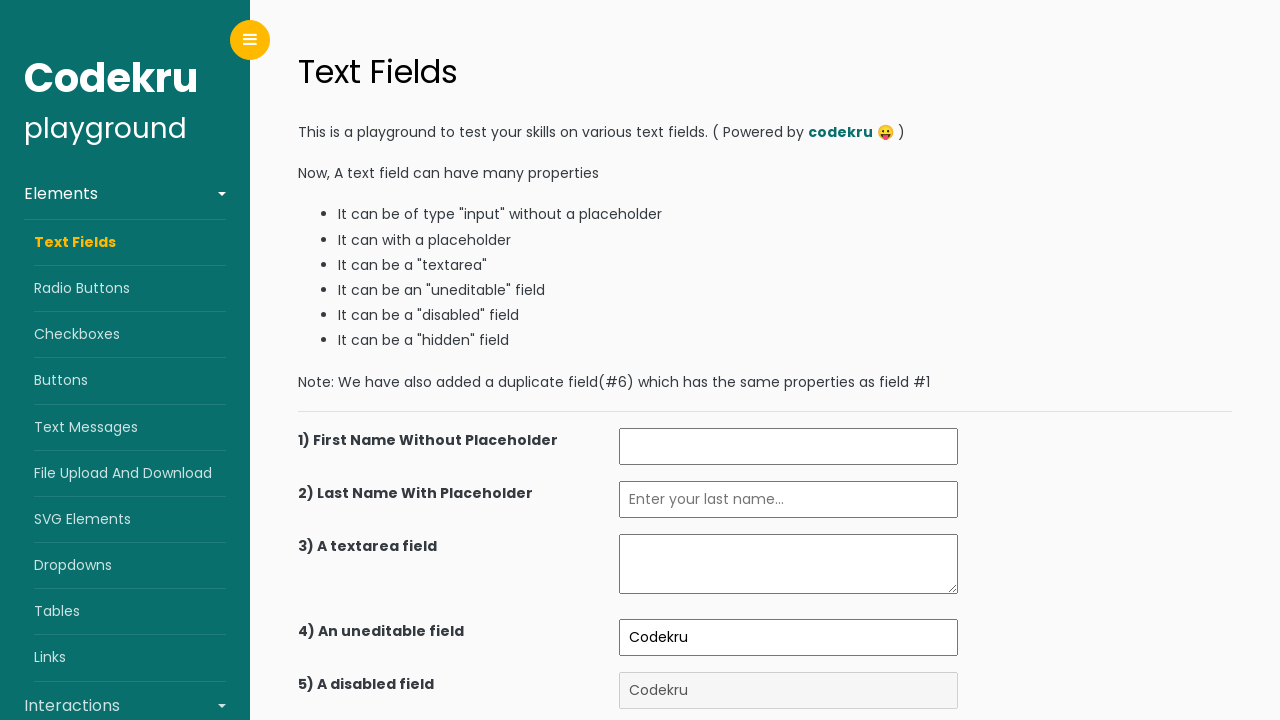

Filled 7th input field with 'text entered By me' on xpath=(//input)[7]
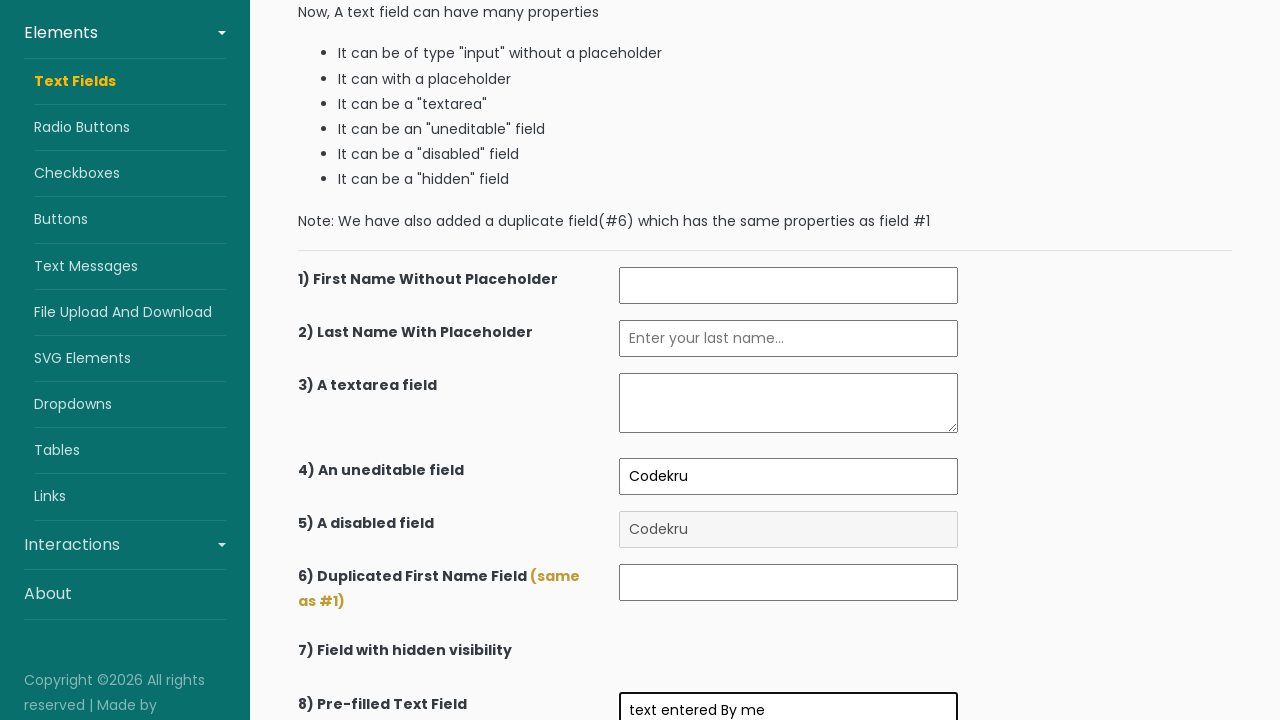

Verified that 7th input field contains 'text entered By me'
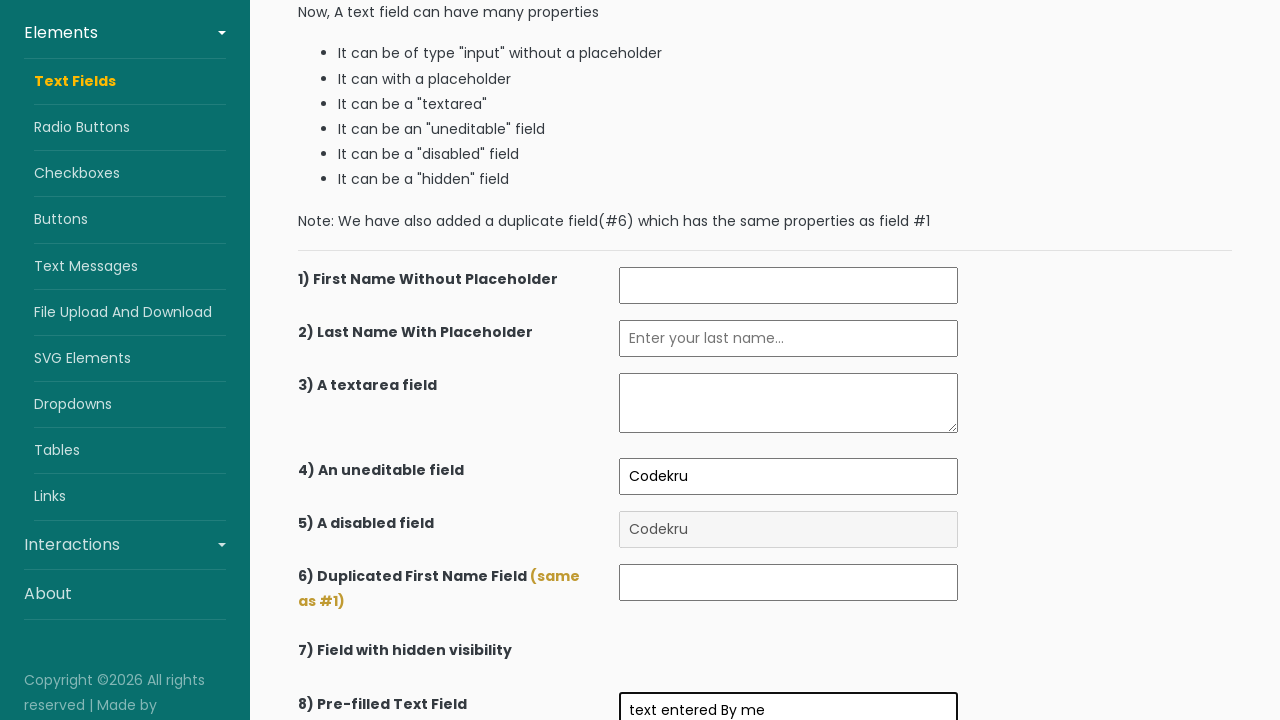

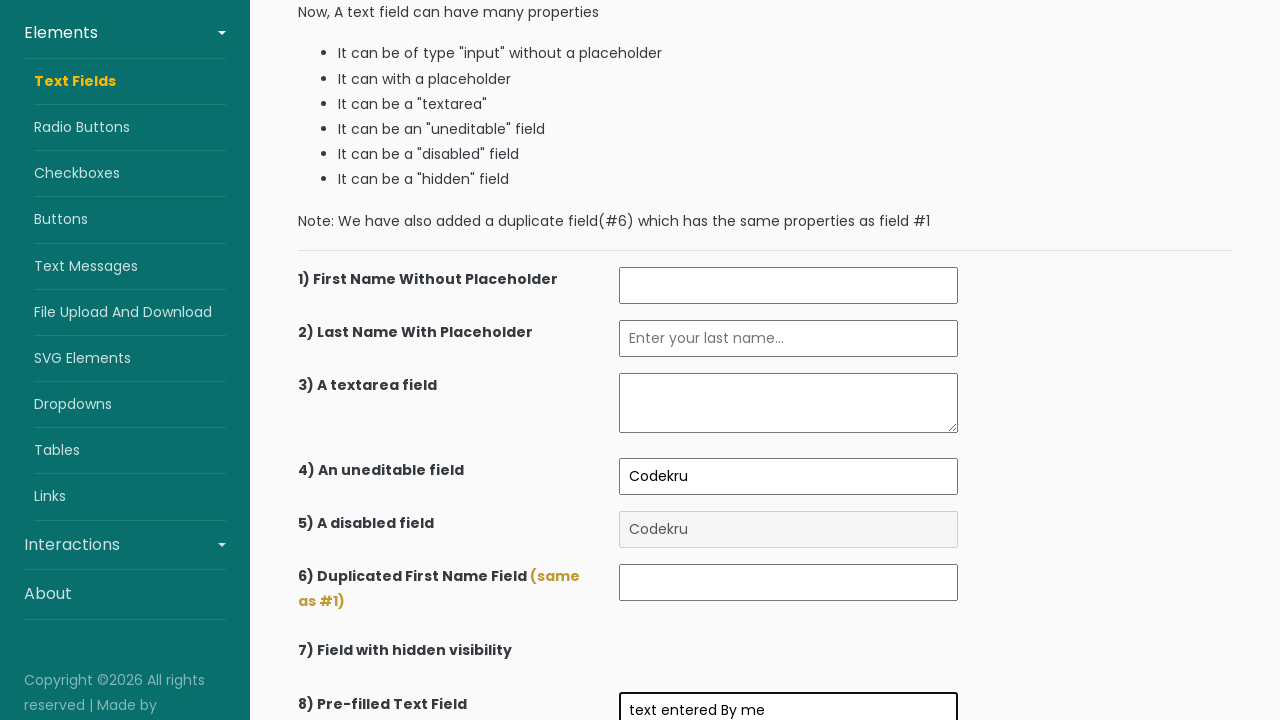